Tests direct date input by typing a date into the date picker field and verifying it's displayed correctly

Starting URL: https://www.selenium.dev/selenium/web/web-form.html

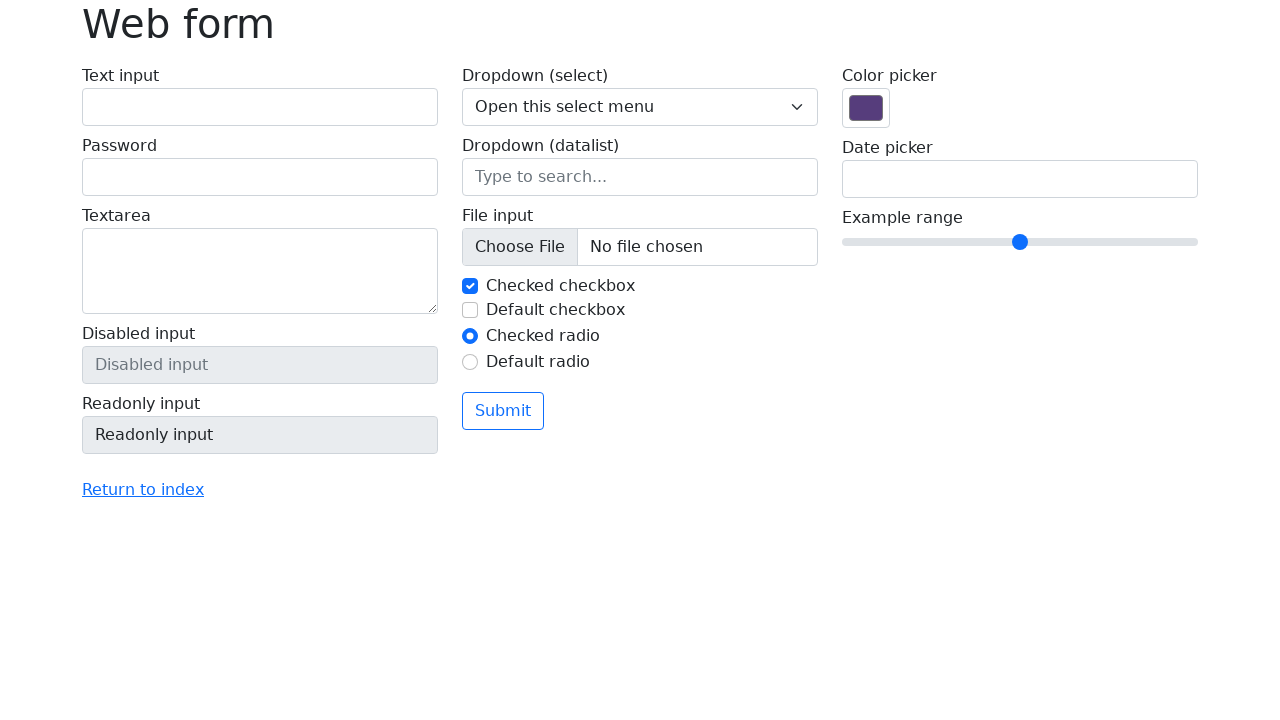

Filled date input field with '01/14/2001' on input[name='my-date']
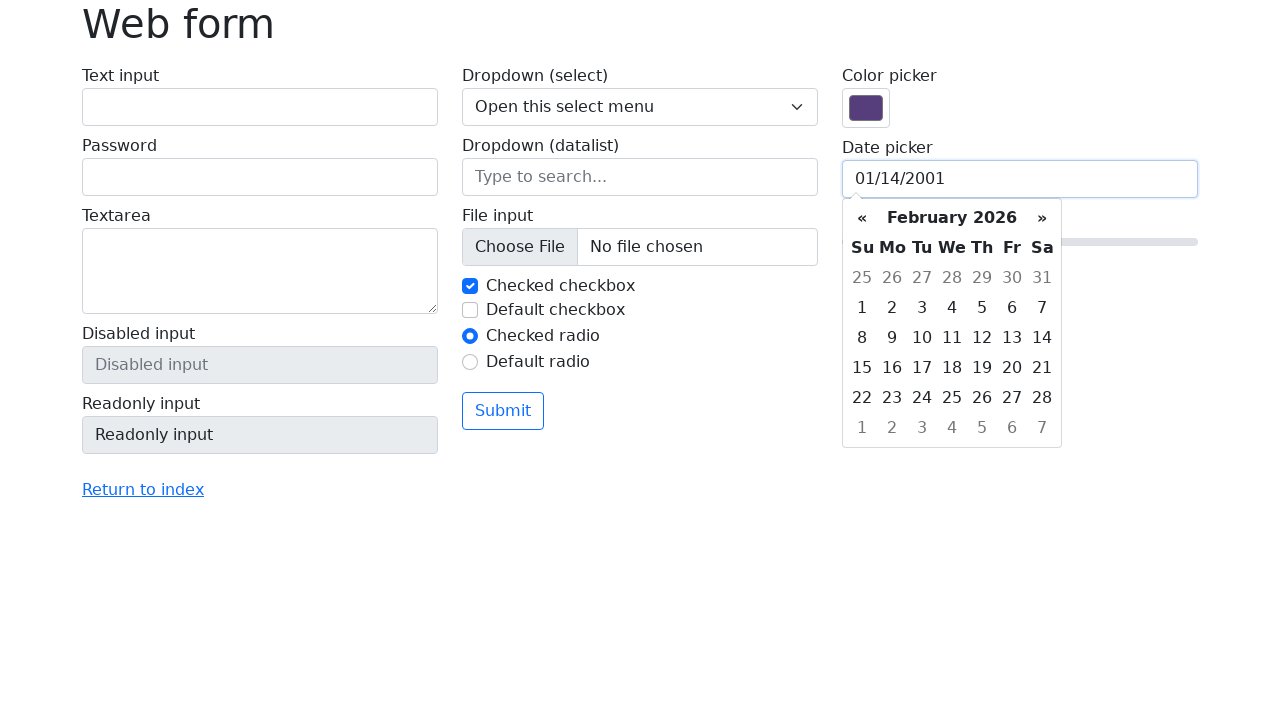

Retrieved the displayed date value from the input field
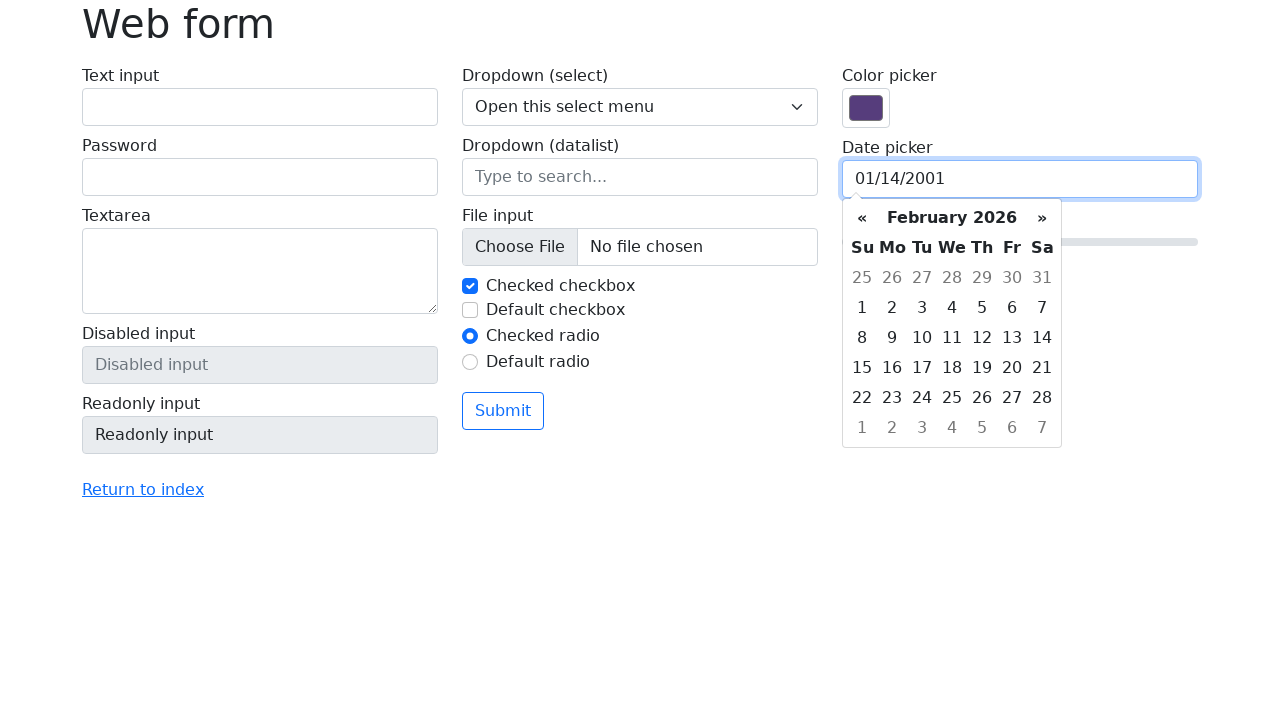

Verified that the displayed date '01/14/2001' matches the input date
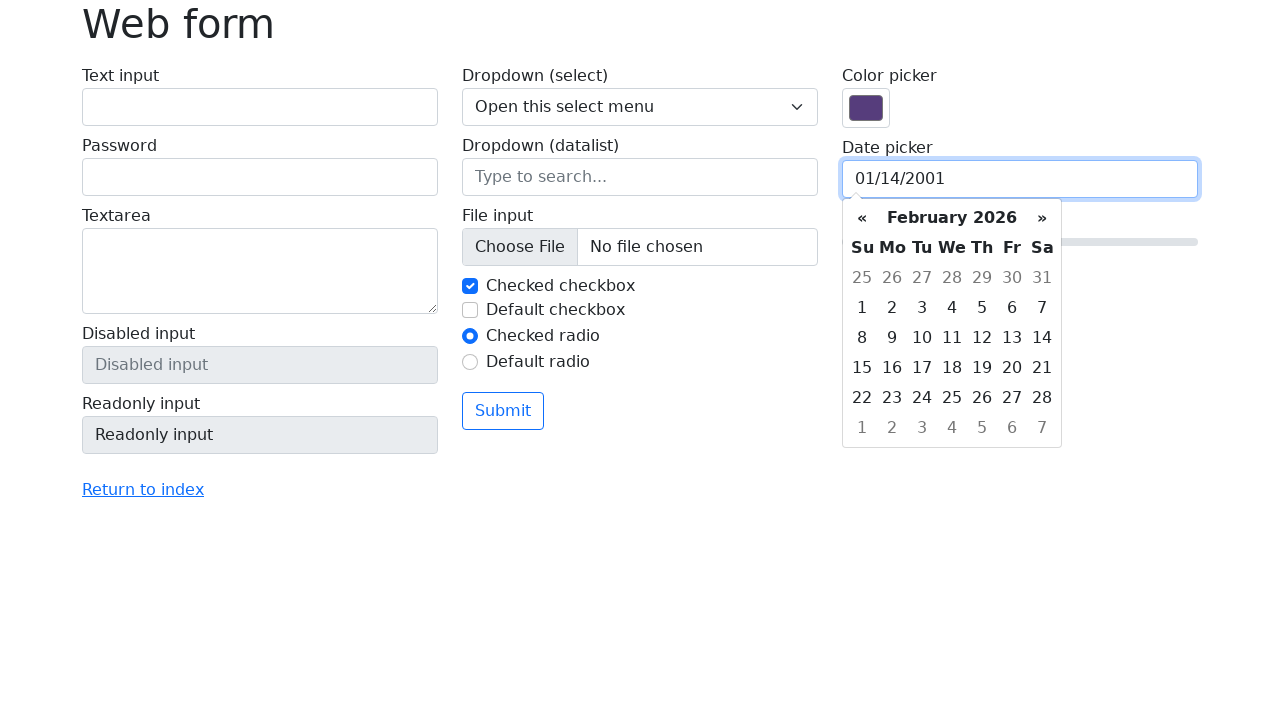

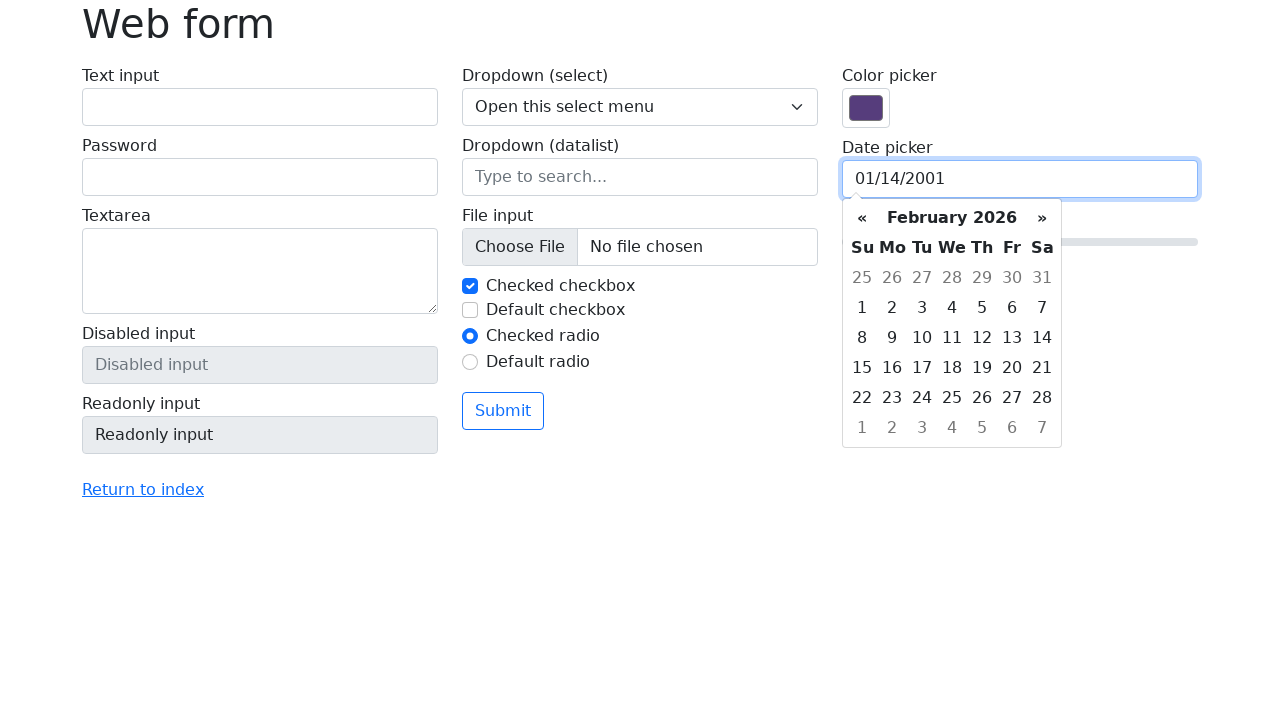